Tests browser navigation functionality by navigating to different pages on mycontactform.com, using back/forward buttons, and refreshing the page.

Starting URL: https://www.mycontactform.com/

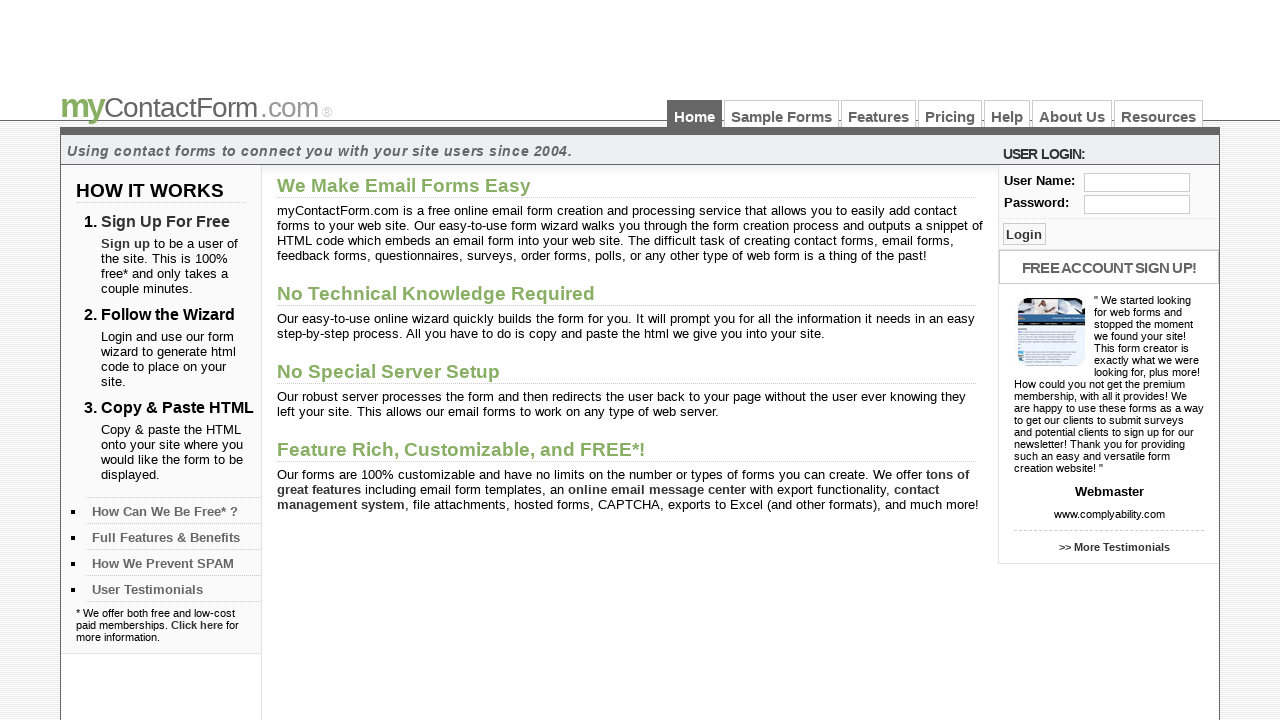

Navigated to samples page
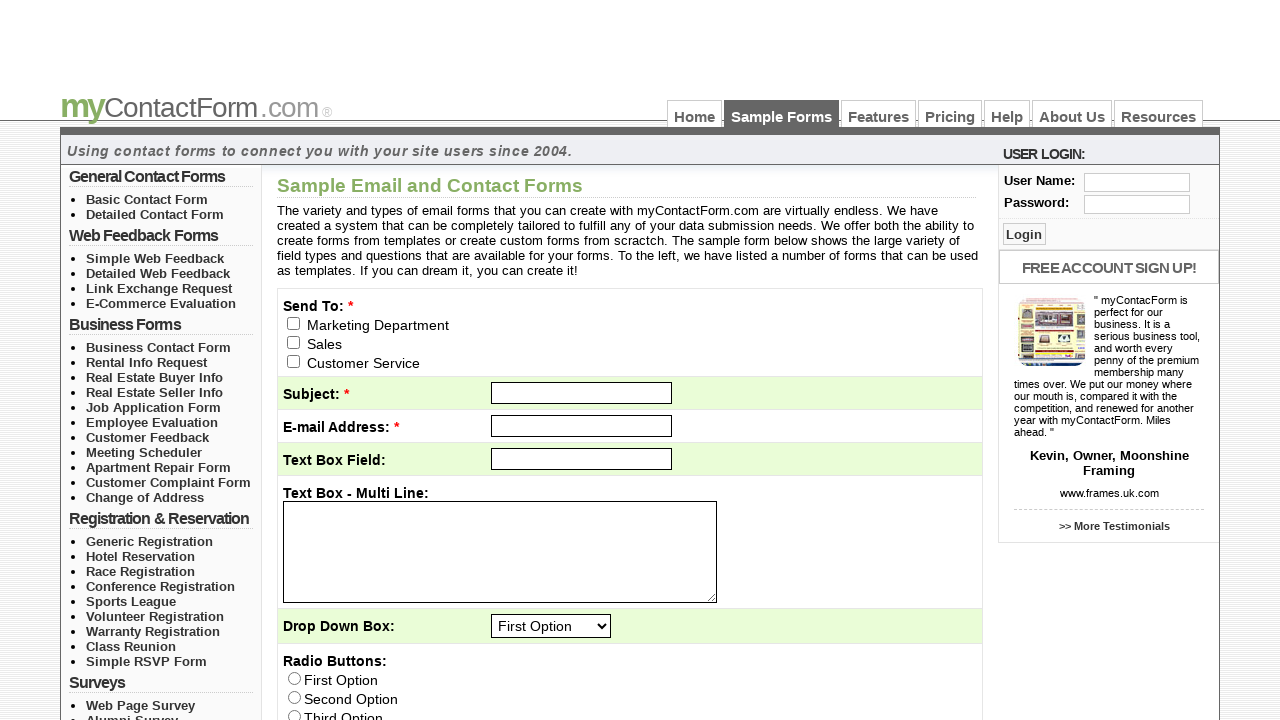

Navigated to features page
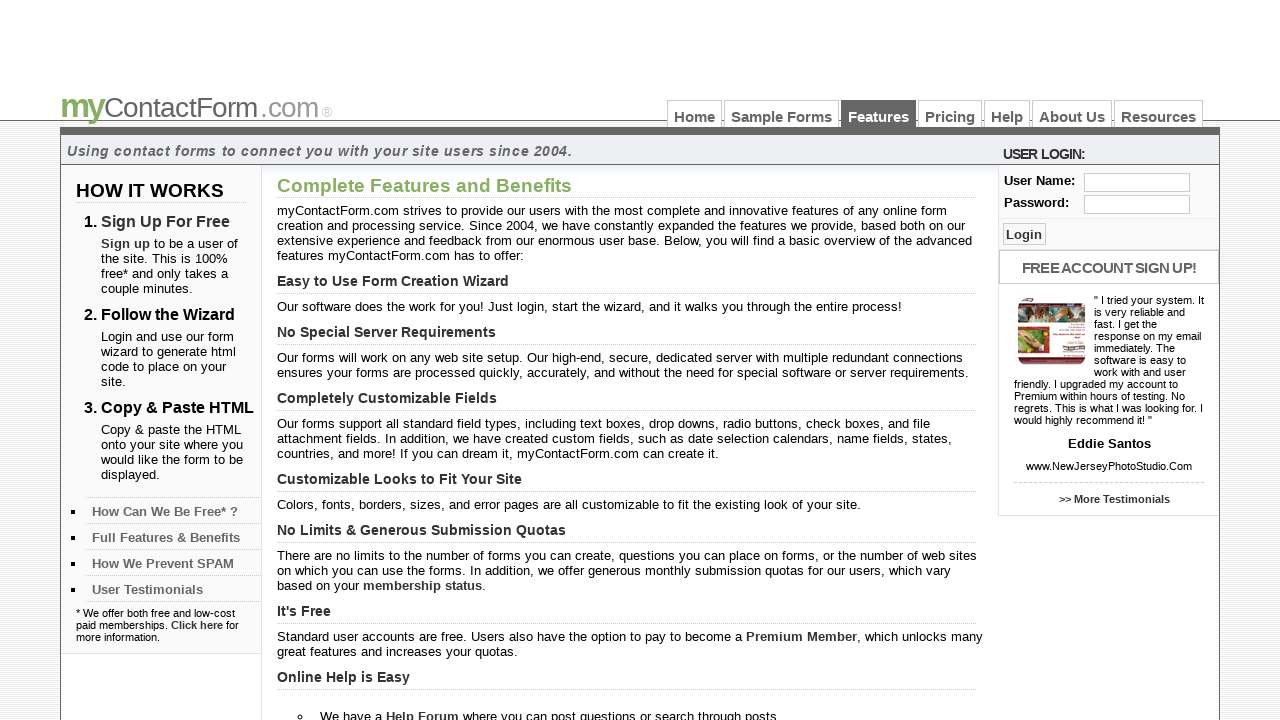

Features page fully loaded
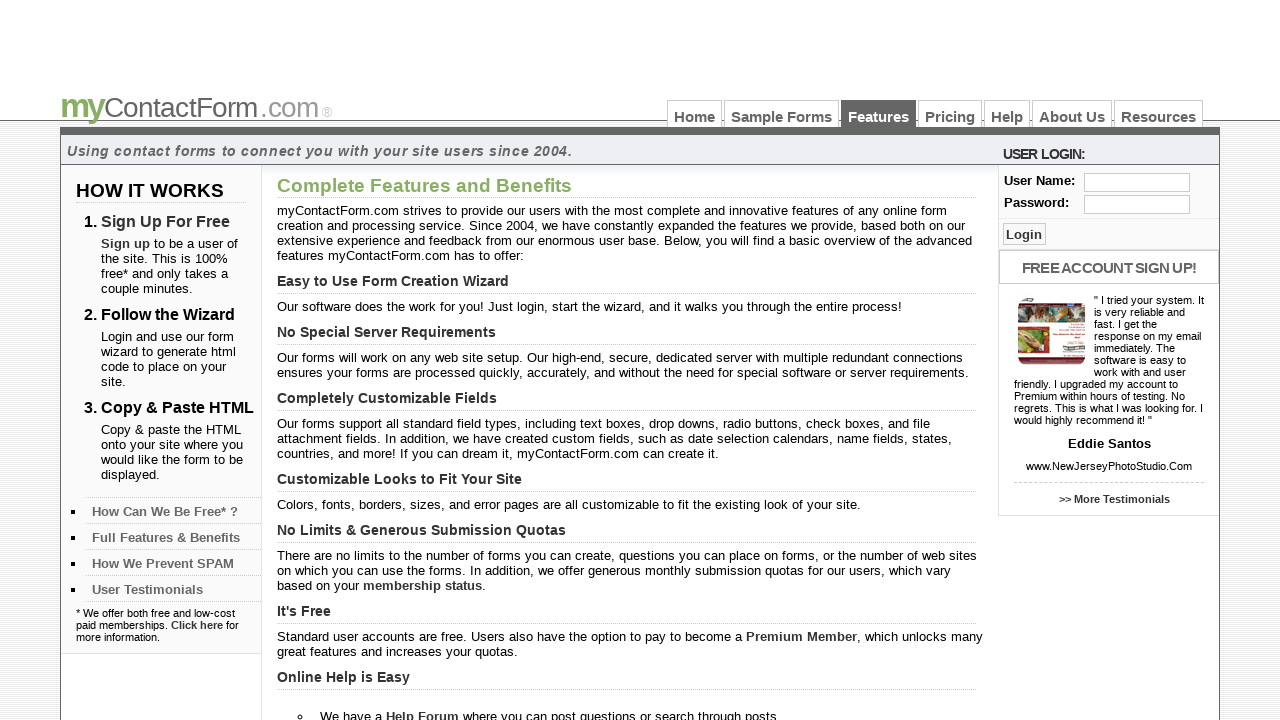

Clicked back button to return to samples page
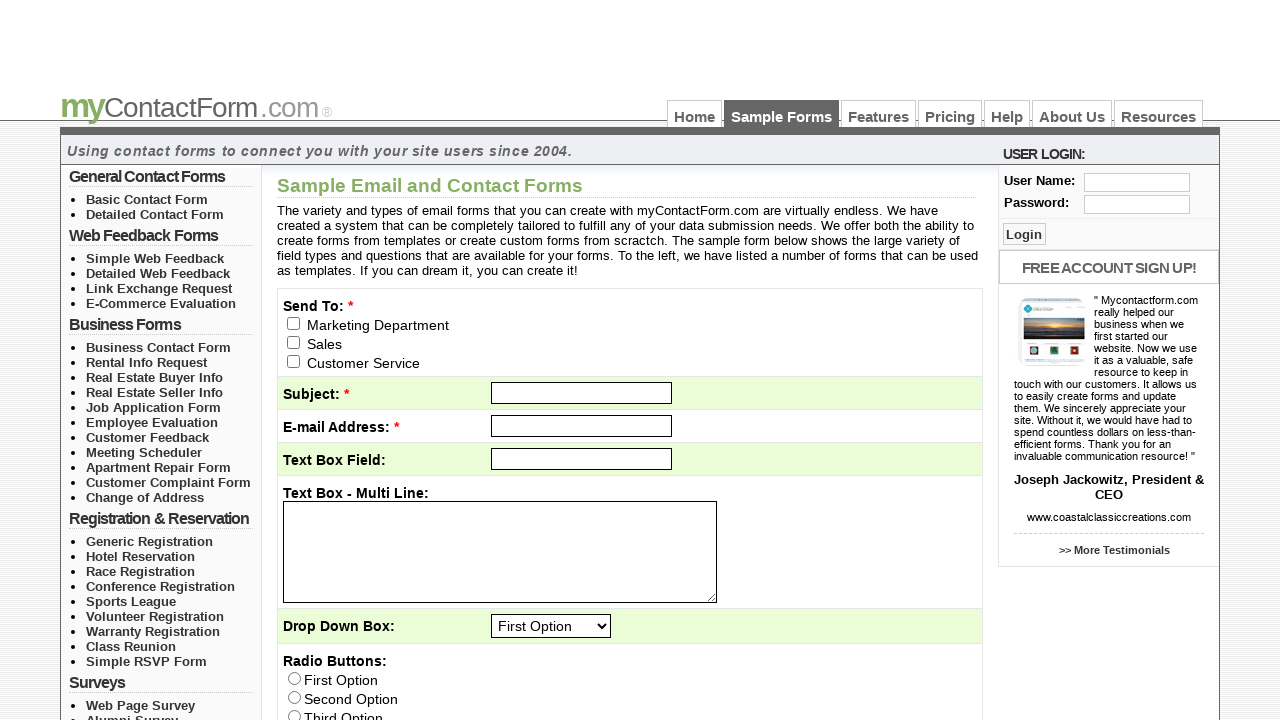

Samples page fully loaded
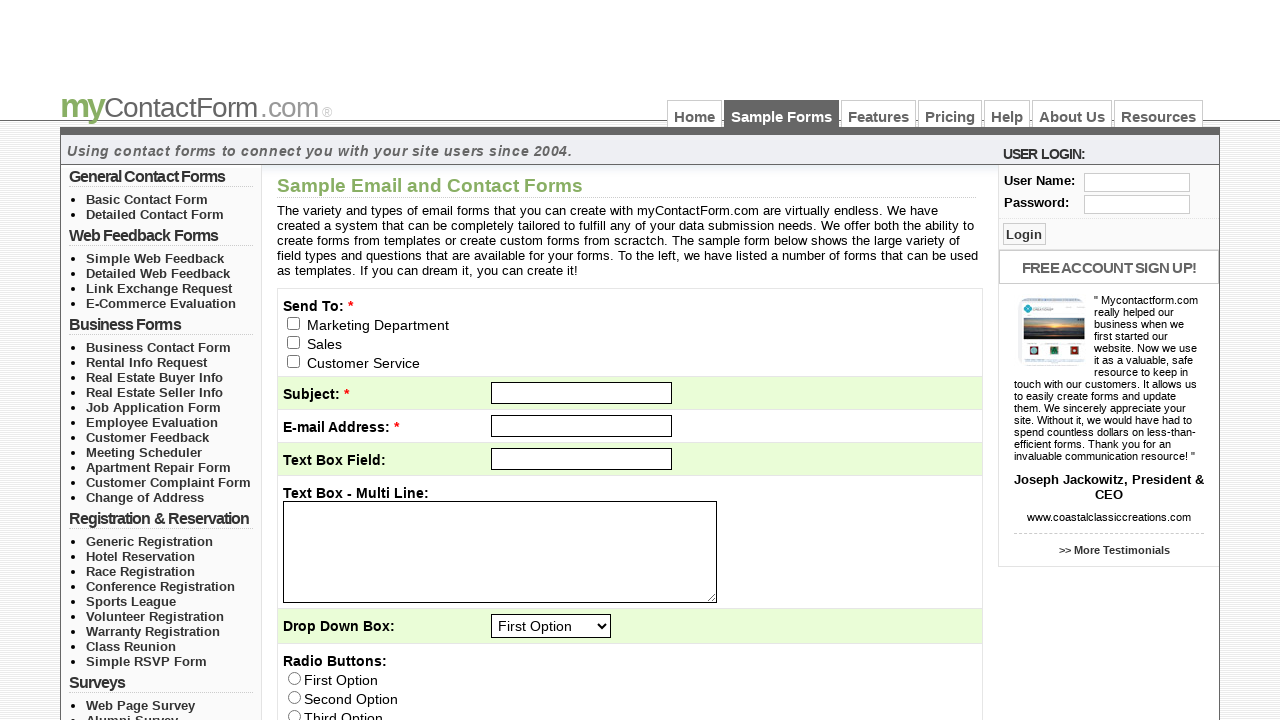

Clicked forward button to return to features page
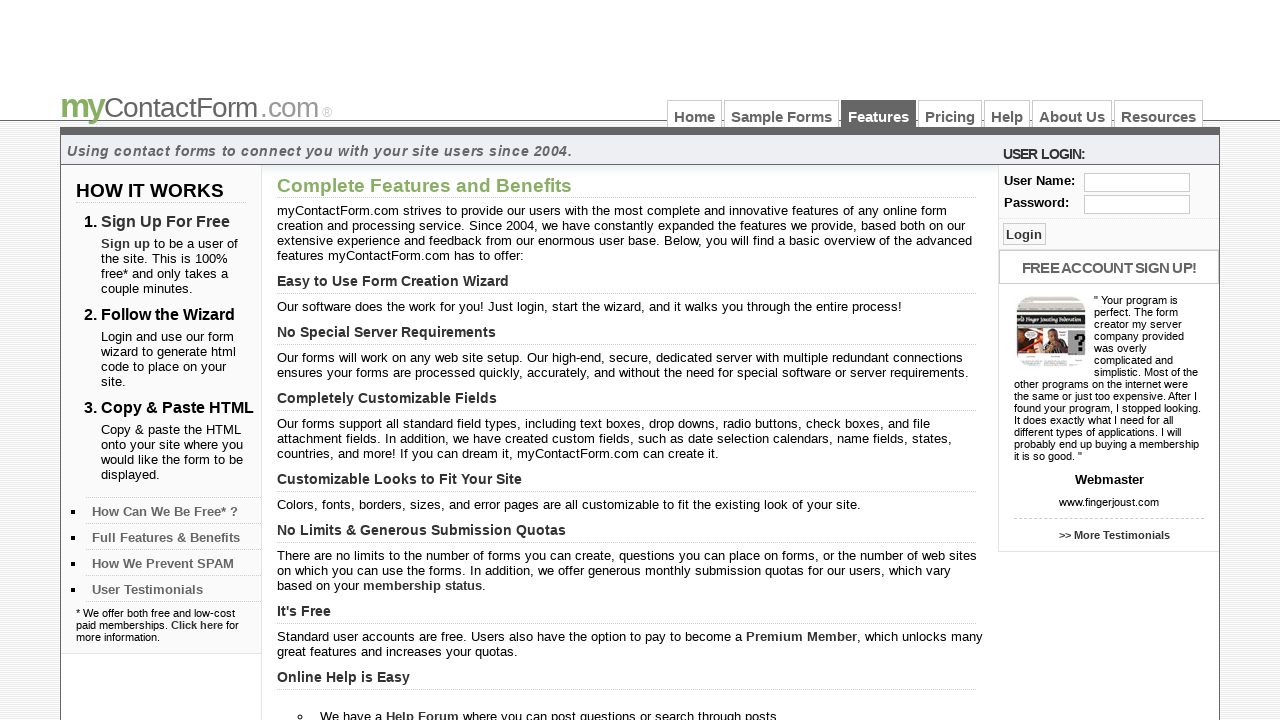

Features page fully loaded again
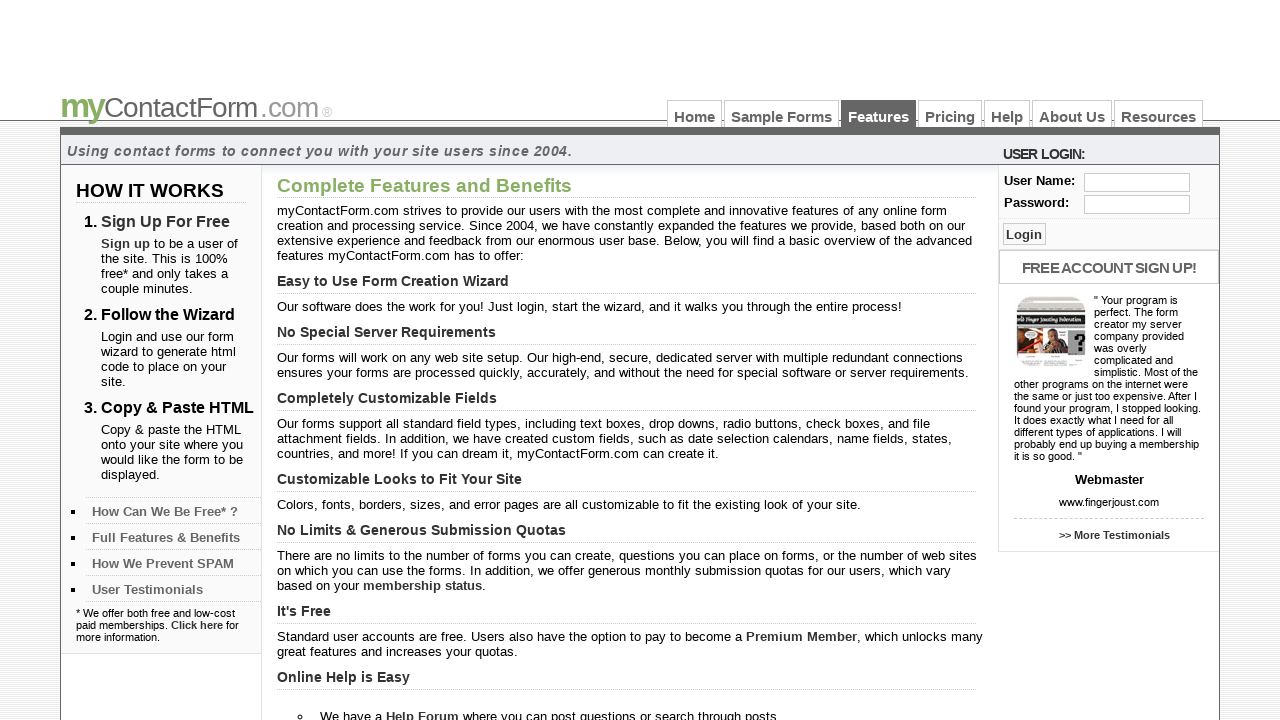

Refreshed the features page
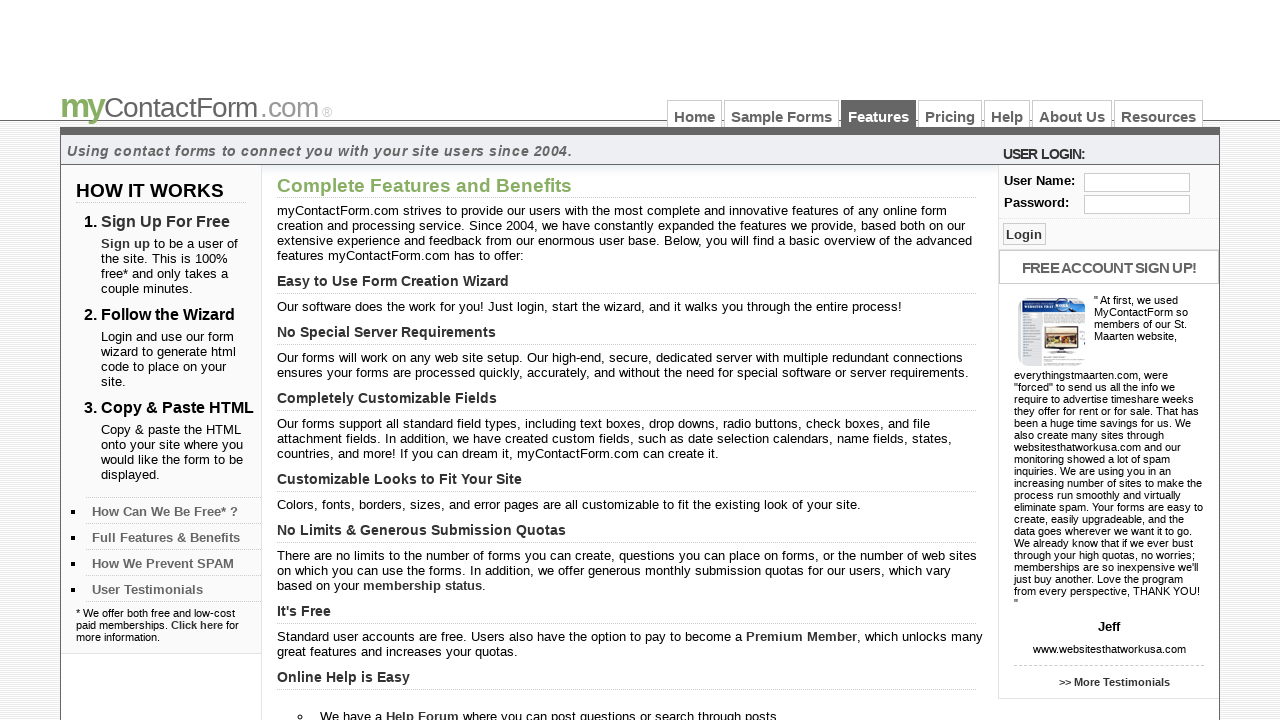

Features page fully loaded after refresh
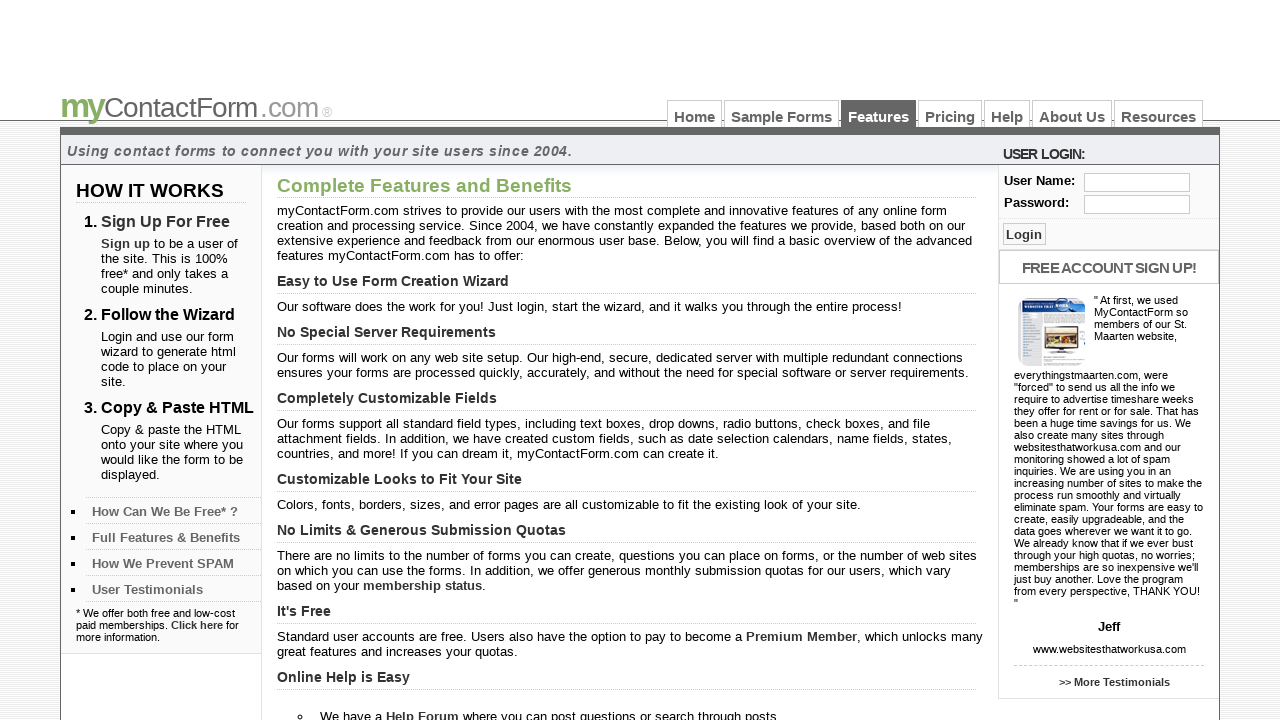

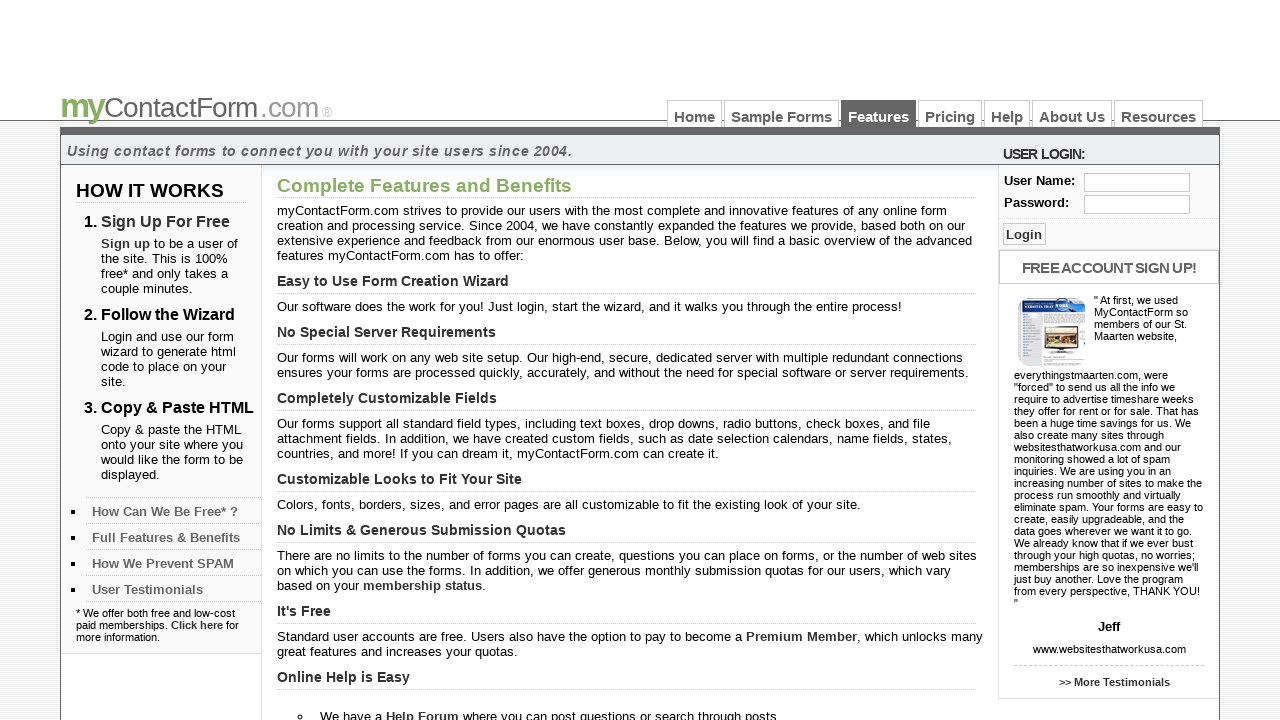